Tests clicking on a blue button identified by its CSS class on the UI Testing Playground class attribute page

Starting URL: http://uitestingplayground.com/classattr

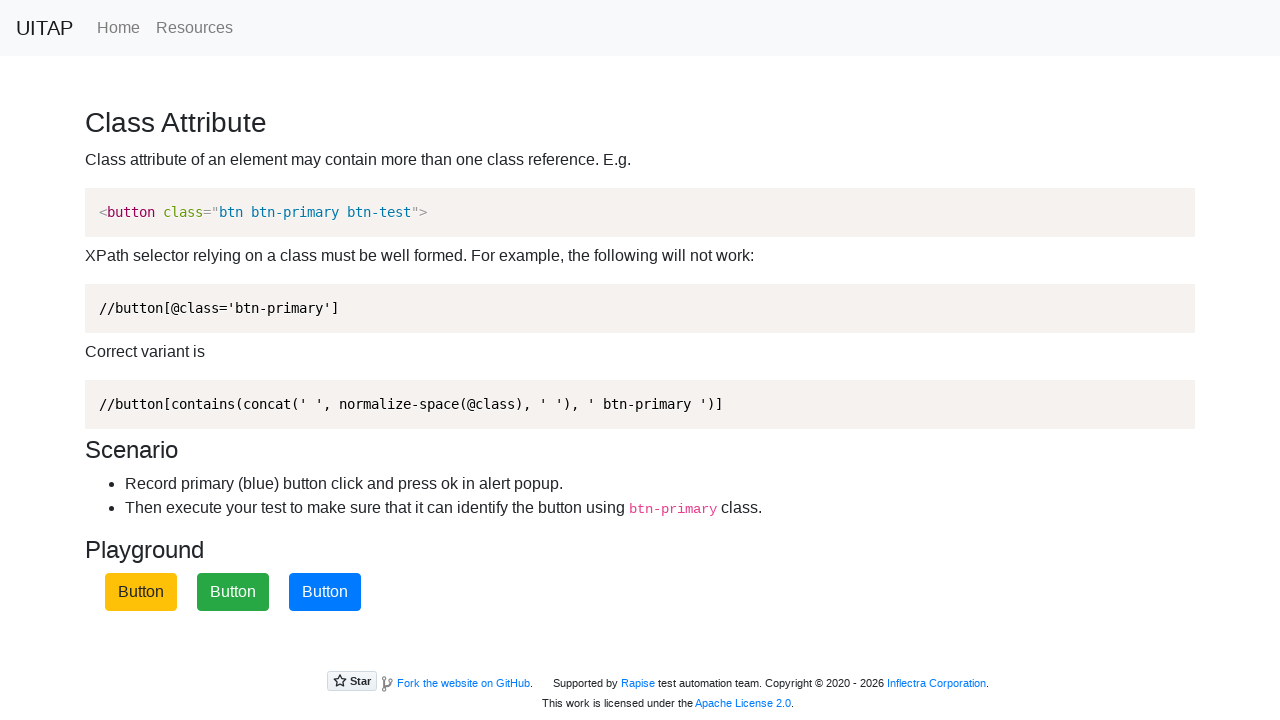

Navigated to UI Testing Playground class attribute page
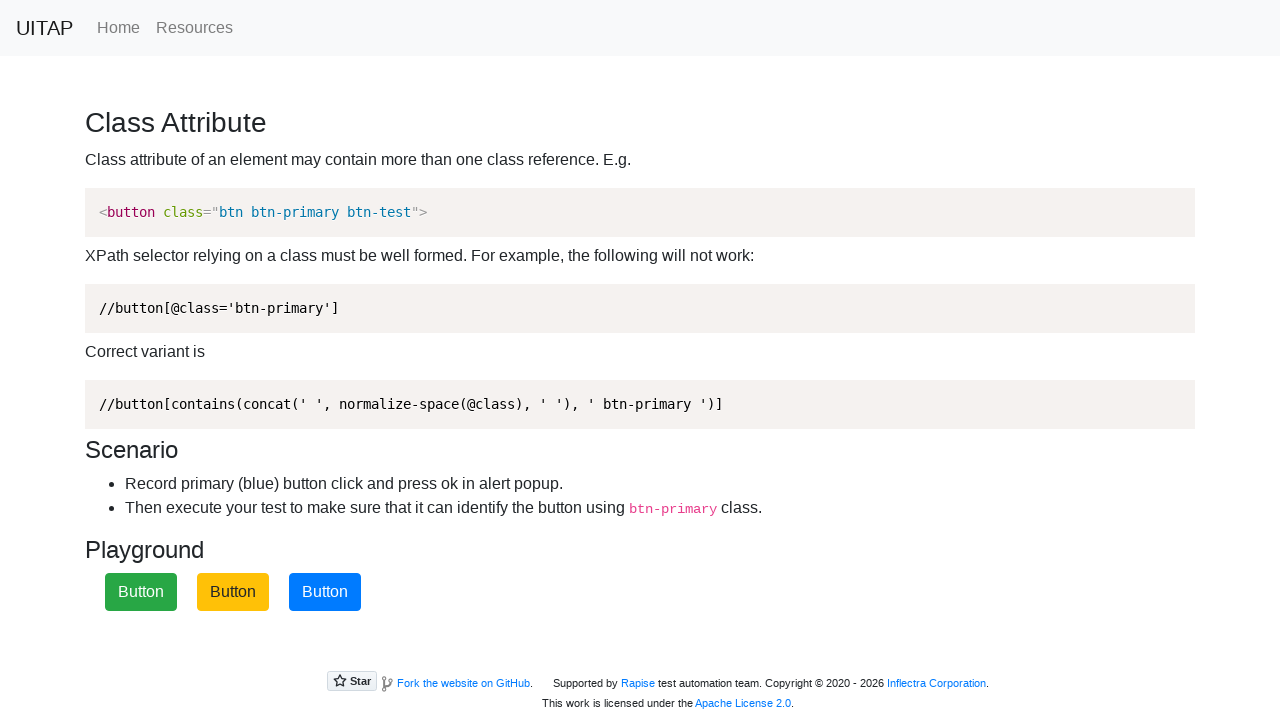

Clicked on the blue button with btn-primary class at (325, 592) on .btn-primary
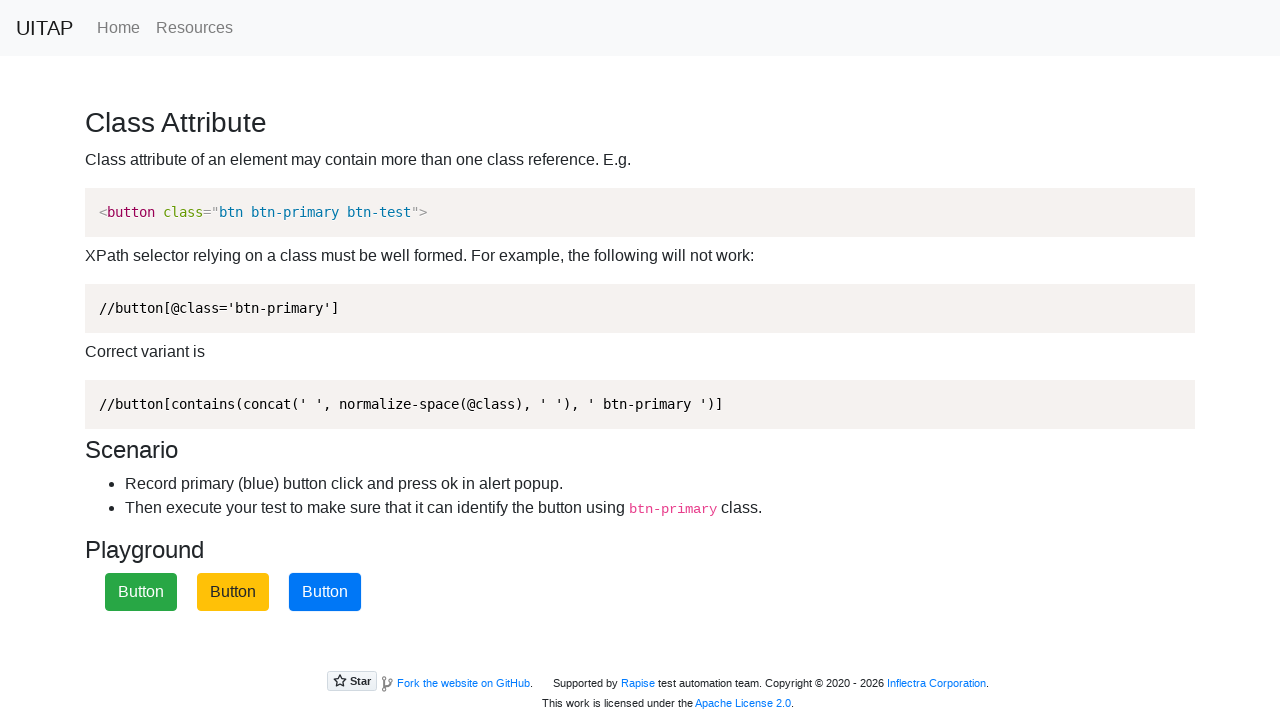

Alert dialog accepted
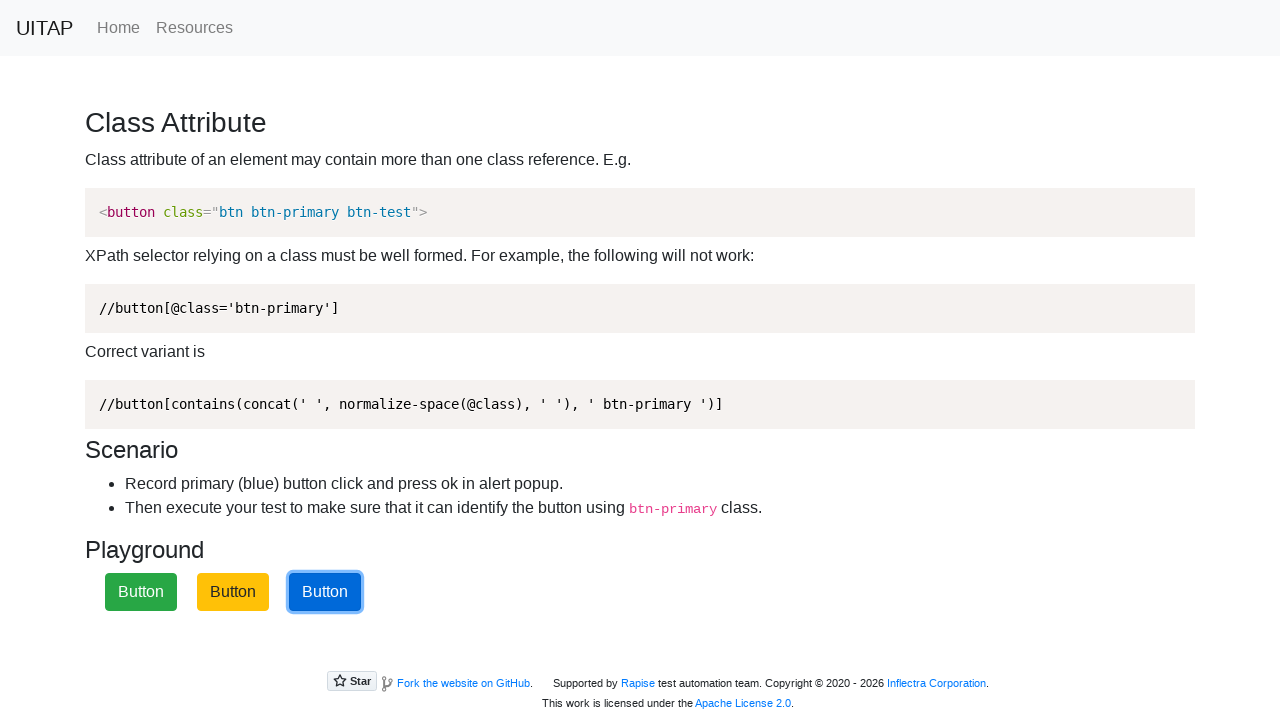

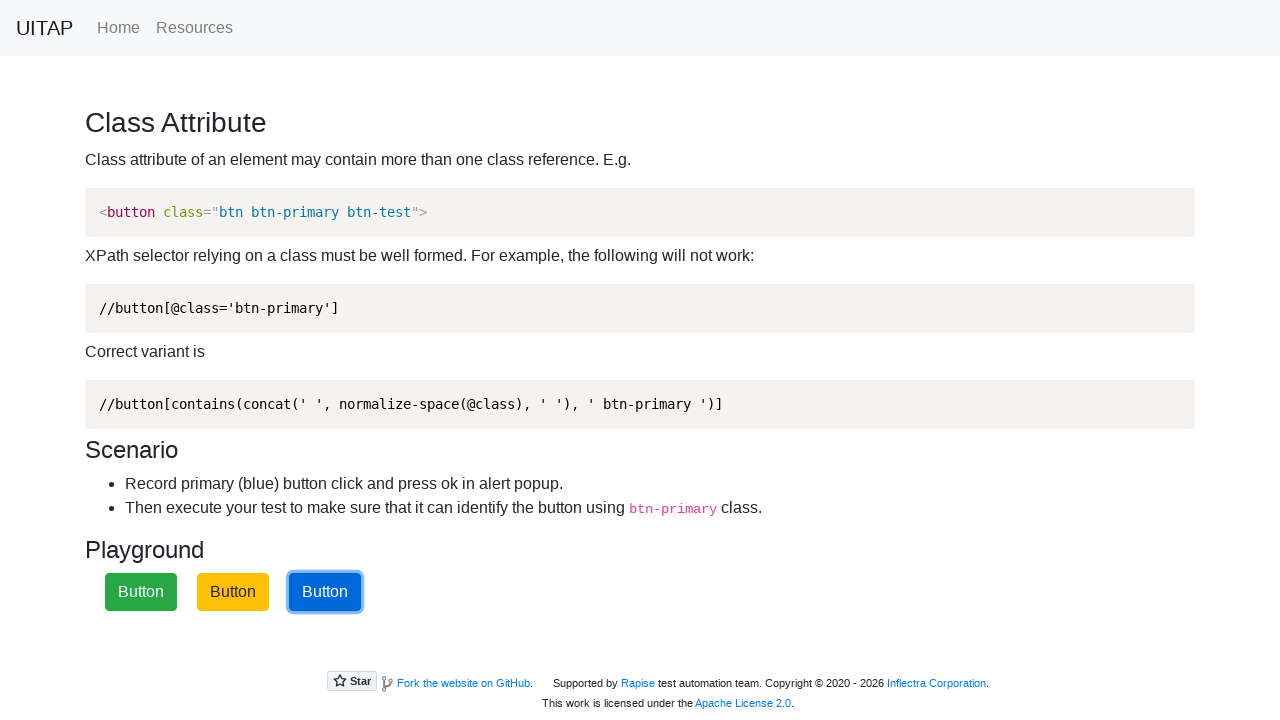